Tests dropdown selection functionality on a signup form by selecting the number of employees option

Starting URL: https://payroll.razorpay.com/signup

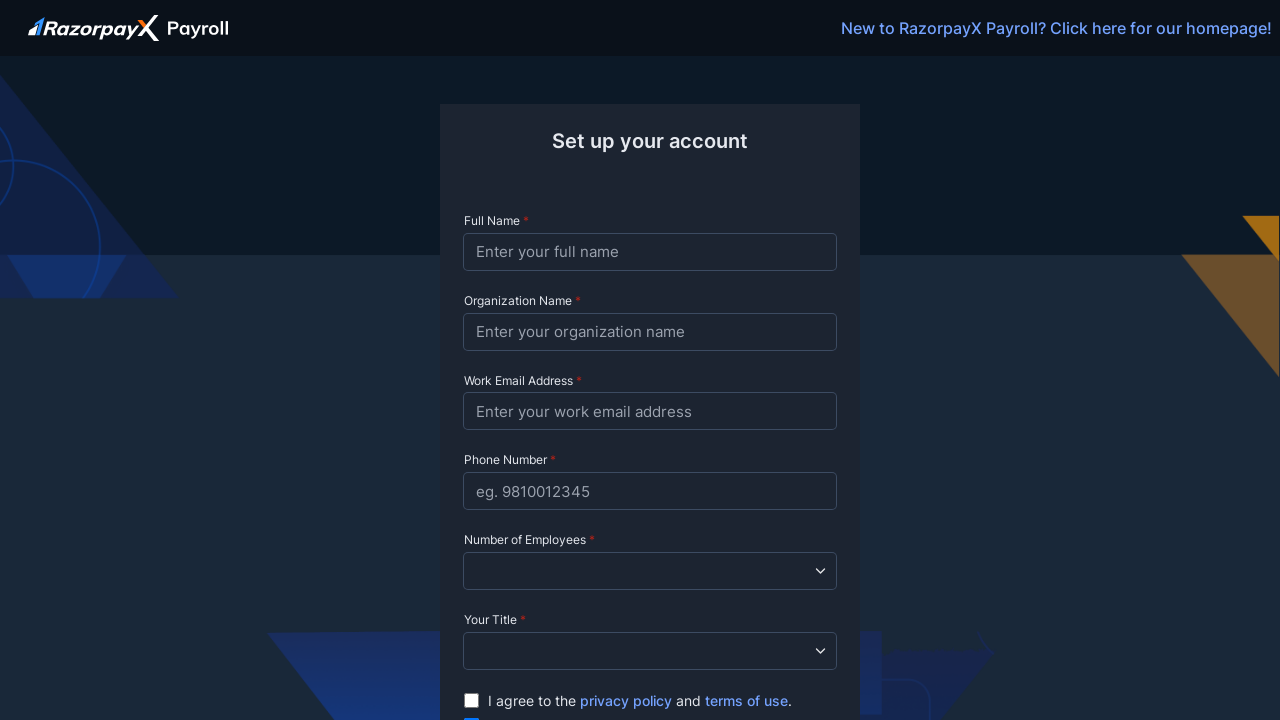

Clicked on the number of employees dropdown to open it at (650, 571) on select[name='num-employees']
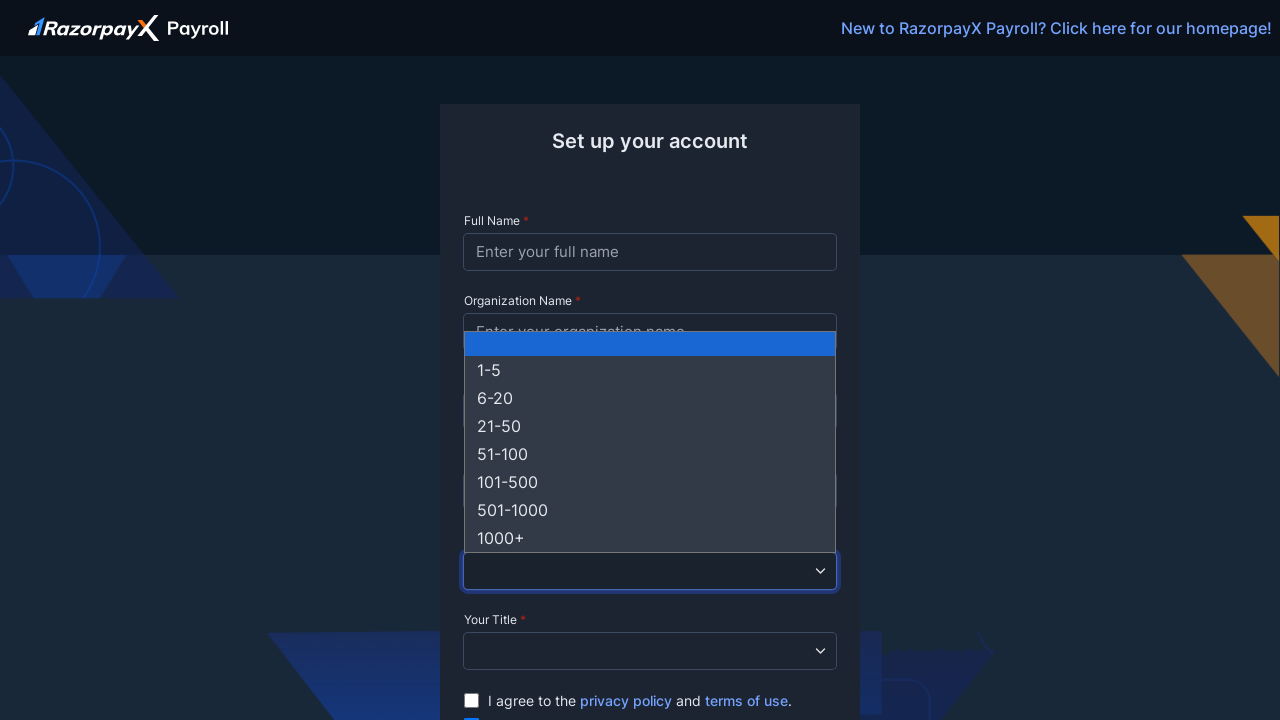

Selected '1-5' option from the number of employees dropdown on select[name='num-employees']
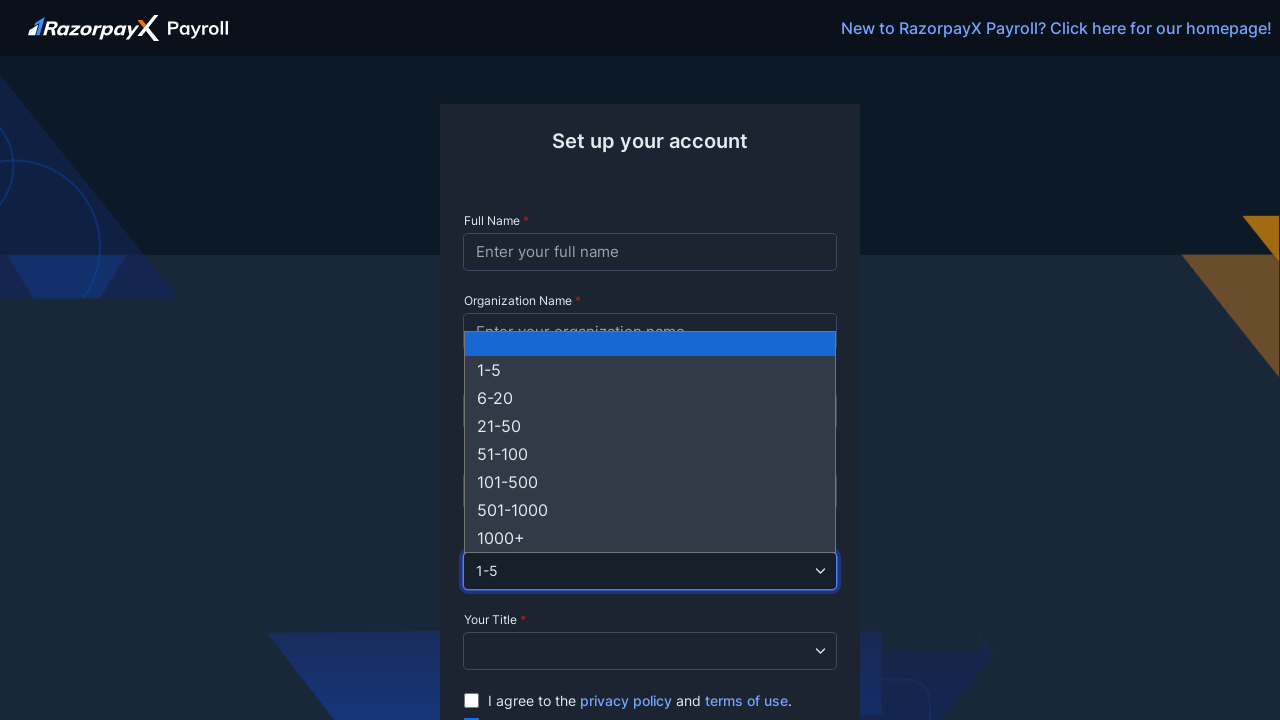

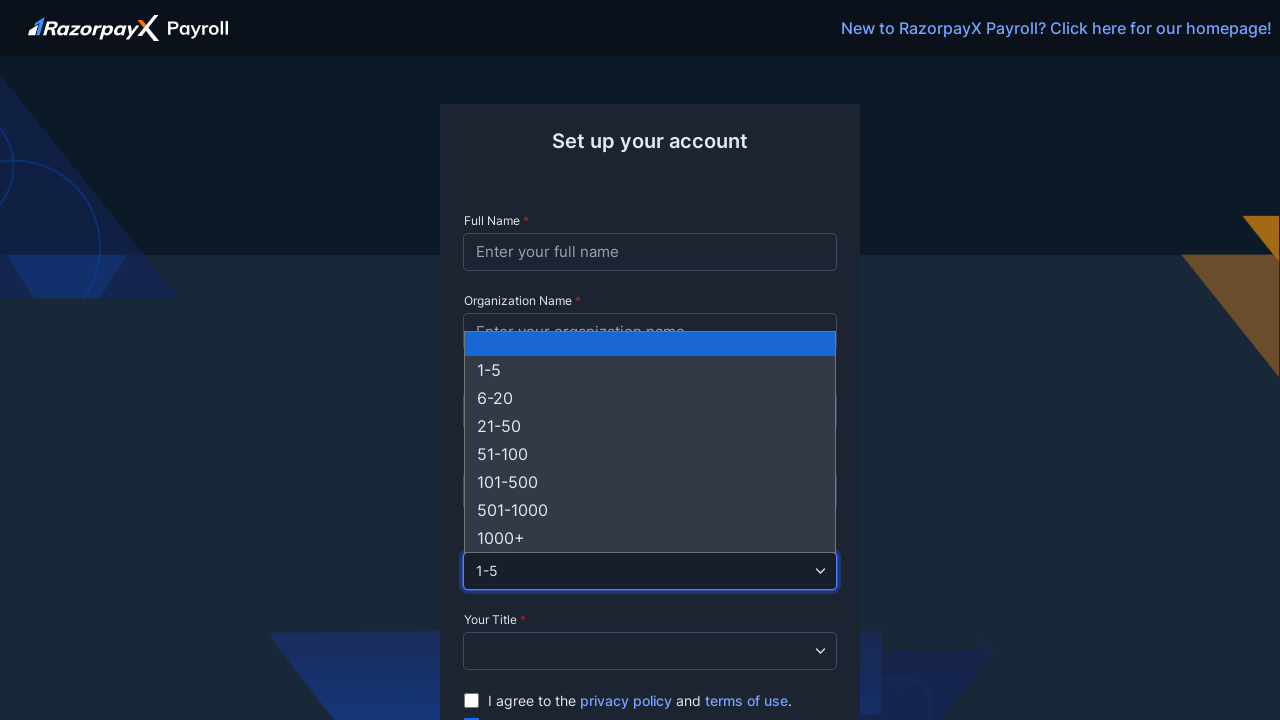